Tests alert handling by clicking a button that triggers an alert and then accepting/dismissing the alert dialog

Starting URL: https://formy-project.herokuapp.com/switch-window

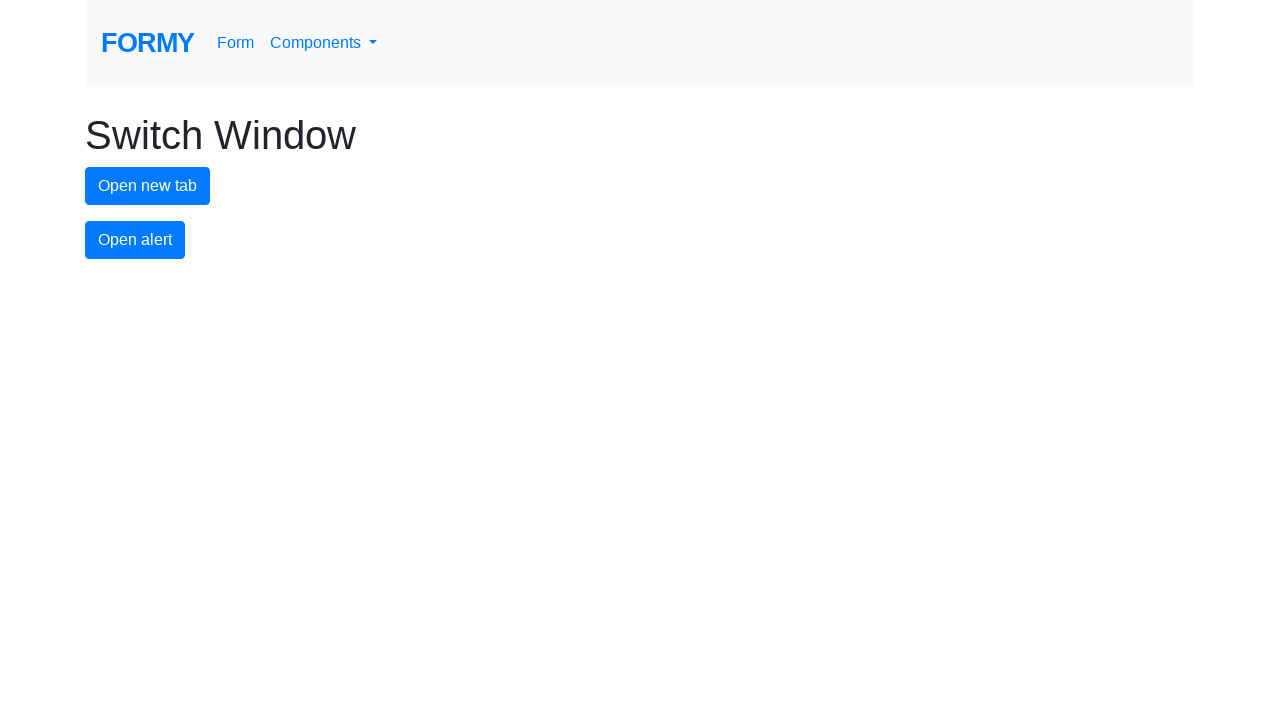

Set up dialog handler to accept alerts
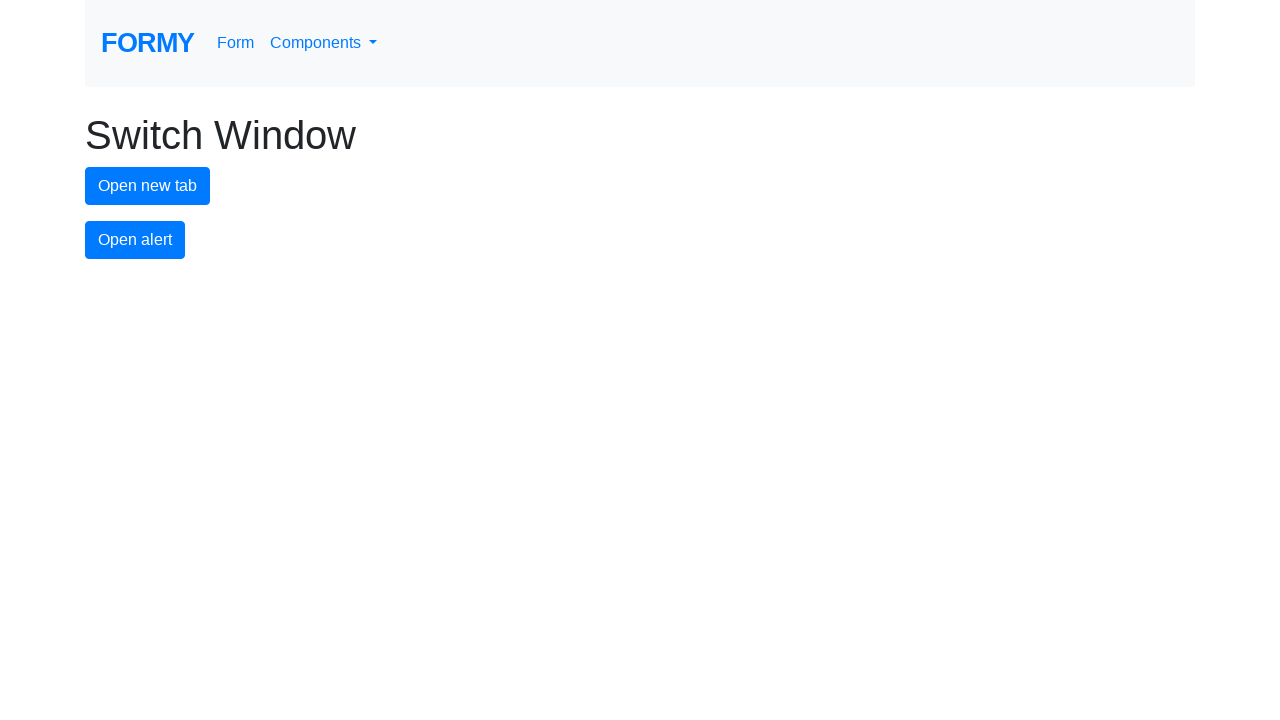

Clicked alert button to trigger the alert dialog at (135, 240) on #alert-button
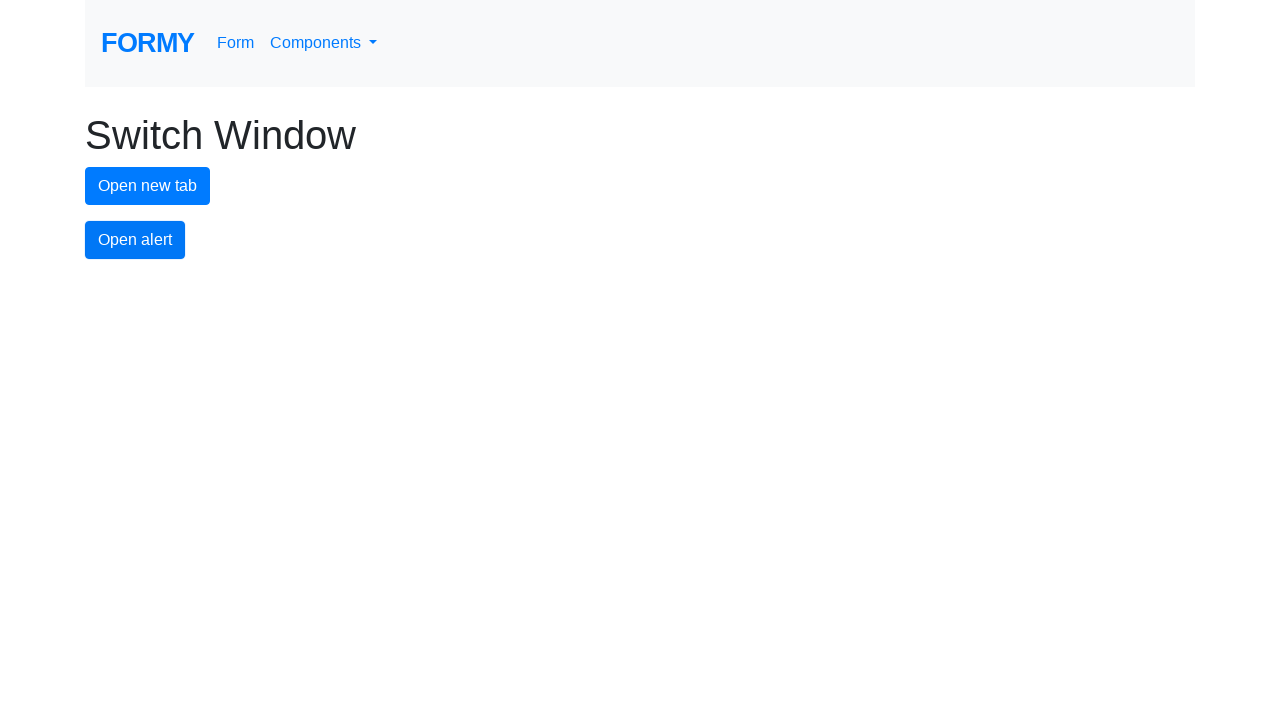

Waited for alert dialog handling to complete
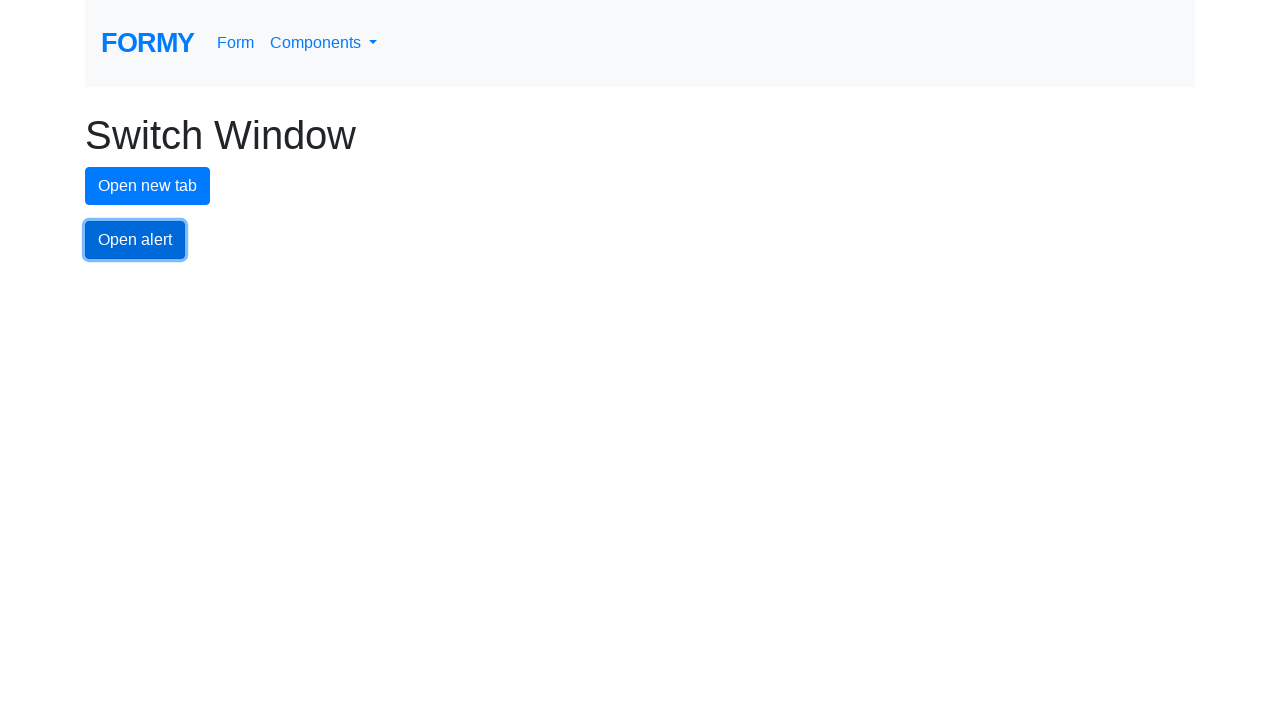

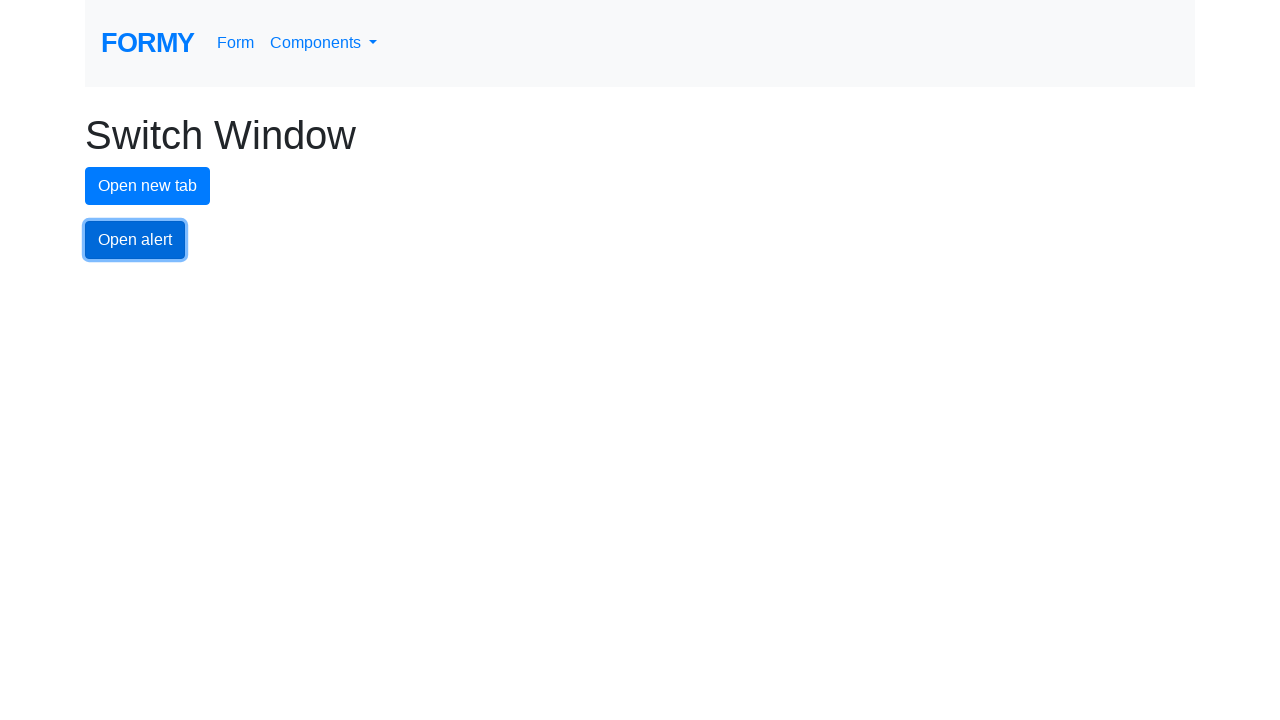